Opens the Nepal Digisys website and verifies the page loads by waiting for the page title

Starting URL: http://www.nepaldigisys.com

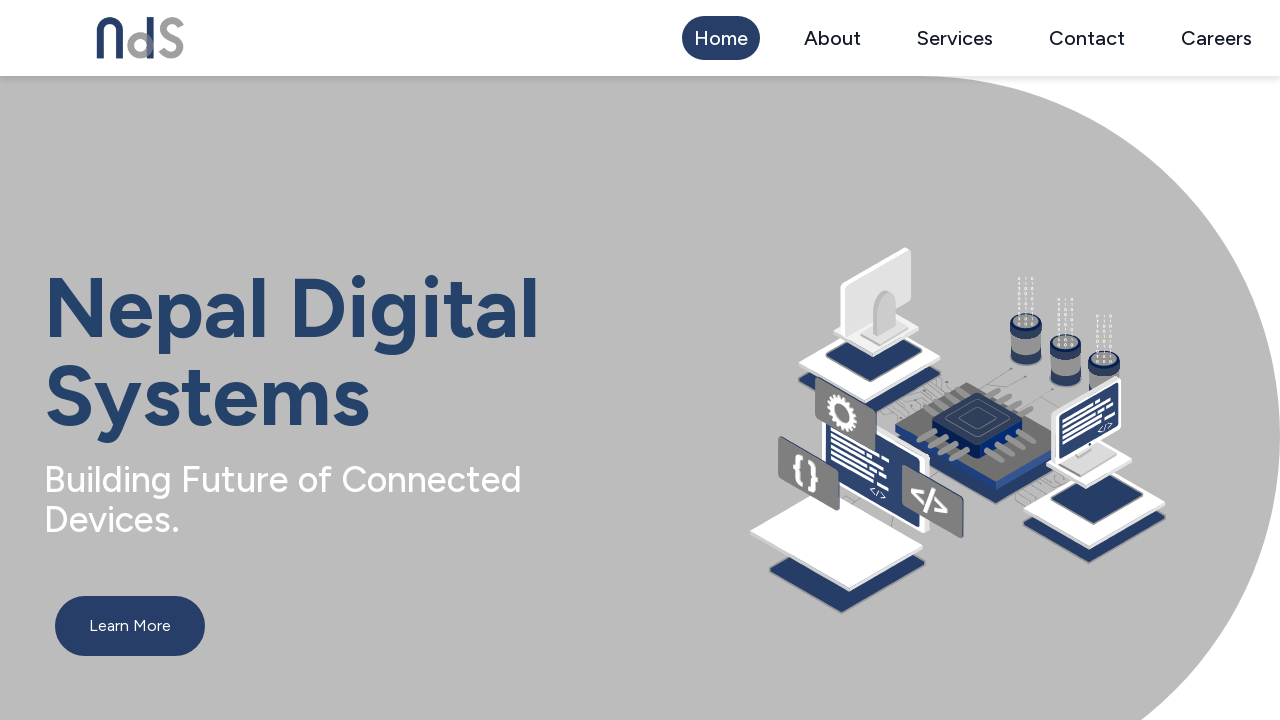

Waited for page DOM to fully load
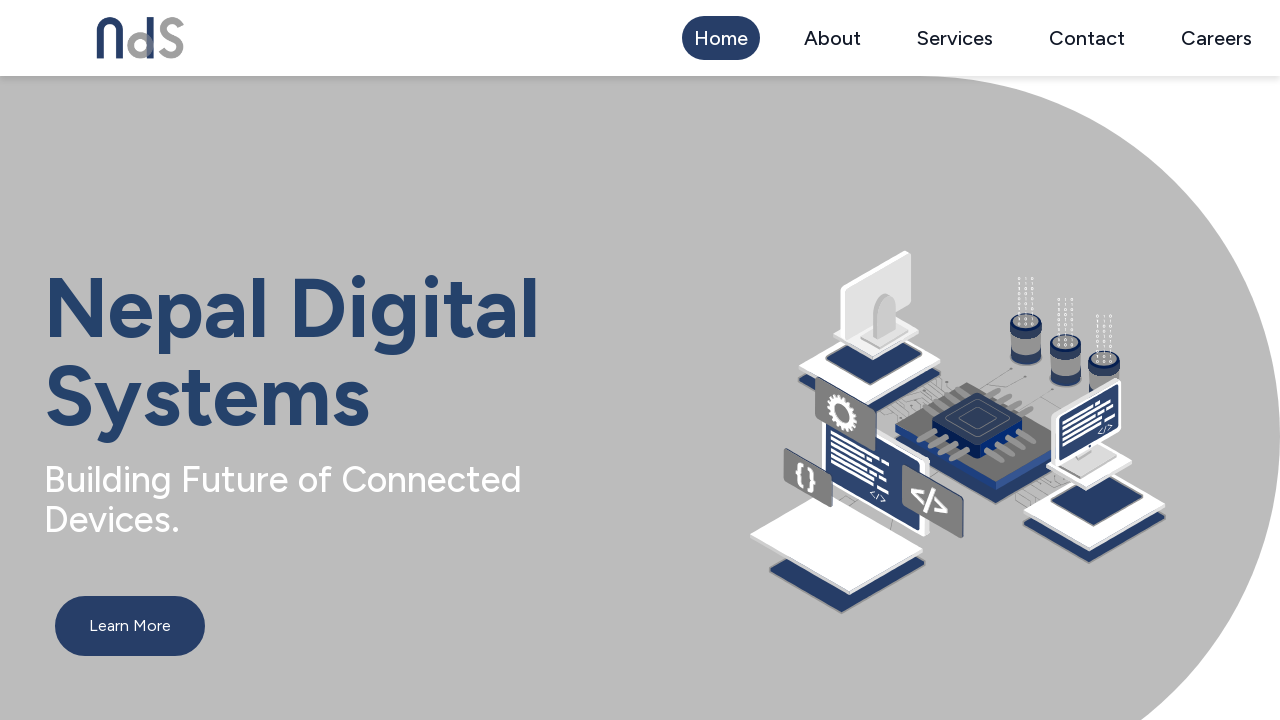

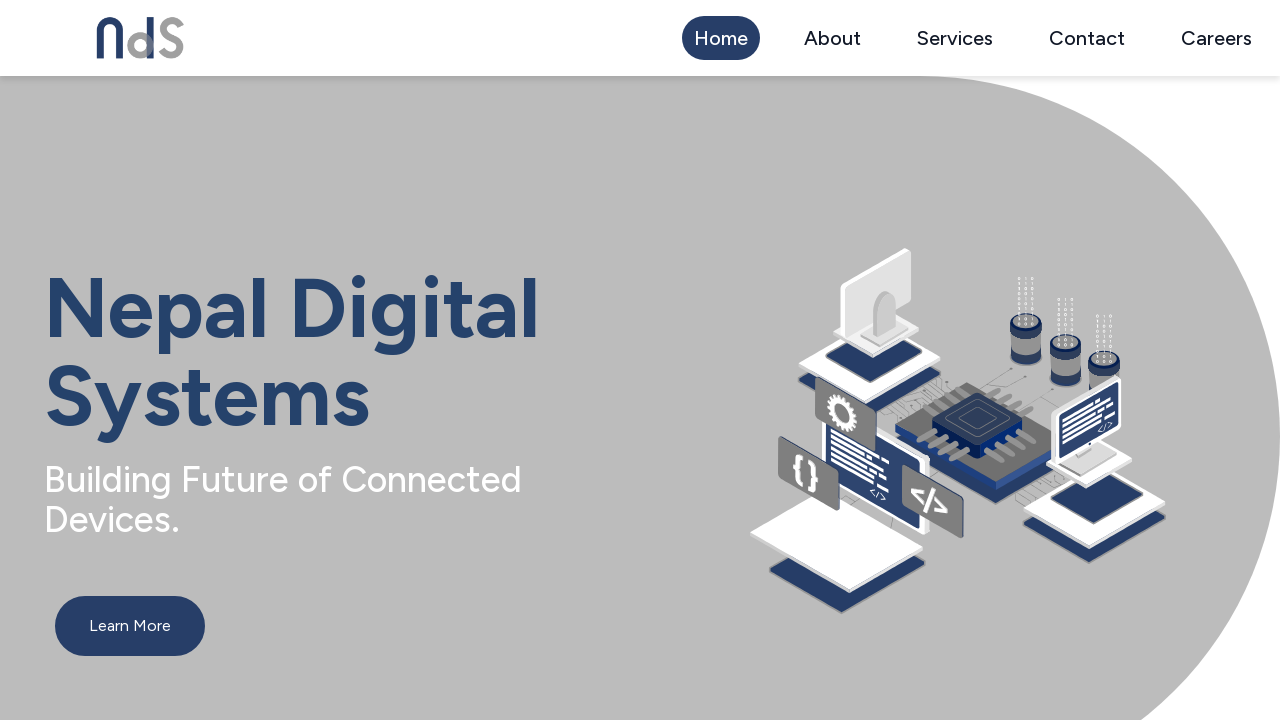